Tests a text box form by filling in user name, email, current address, and permanent address fields on the DemoQA practice site

Starting URL: https://demoqa.com/text-box

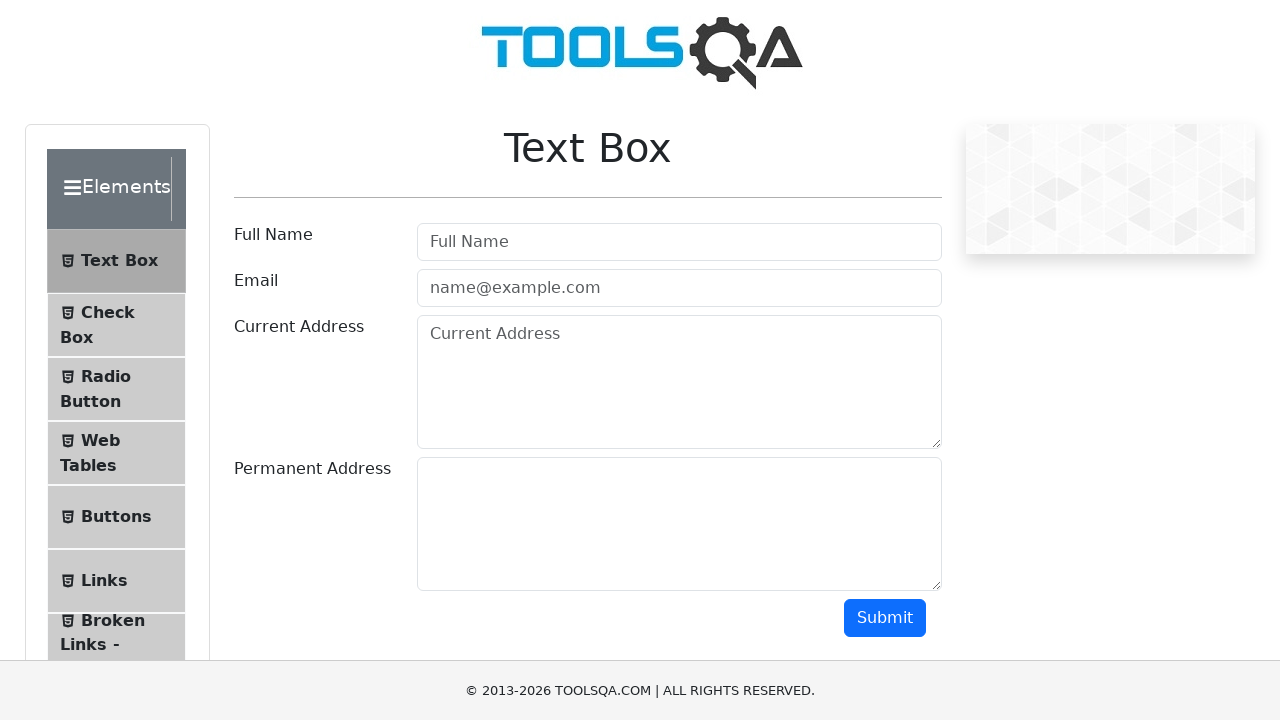

Filled user name field with 'Daniel' on input#userName
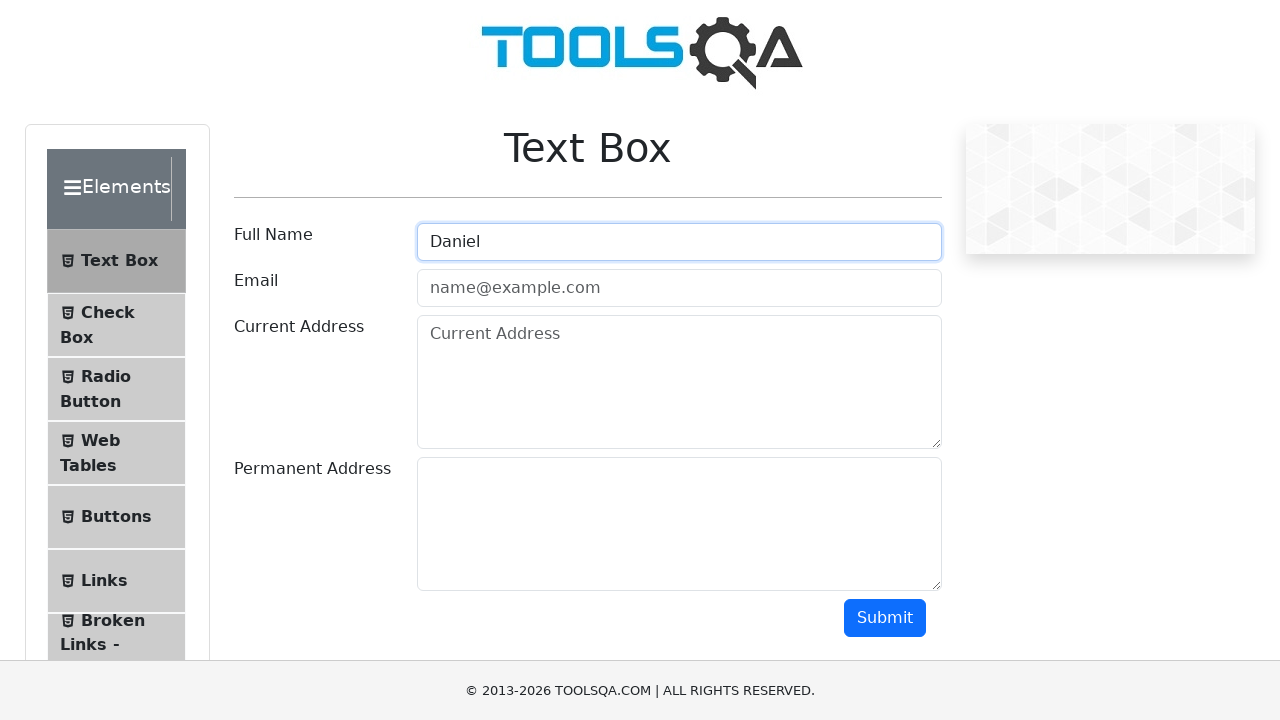

Filled email field with 'maria.garcia@testmail.com' on input#userEmail
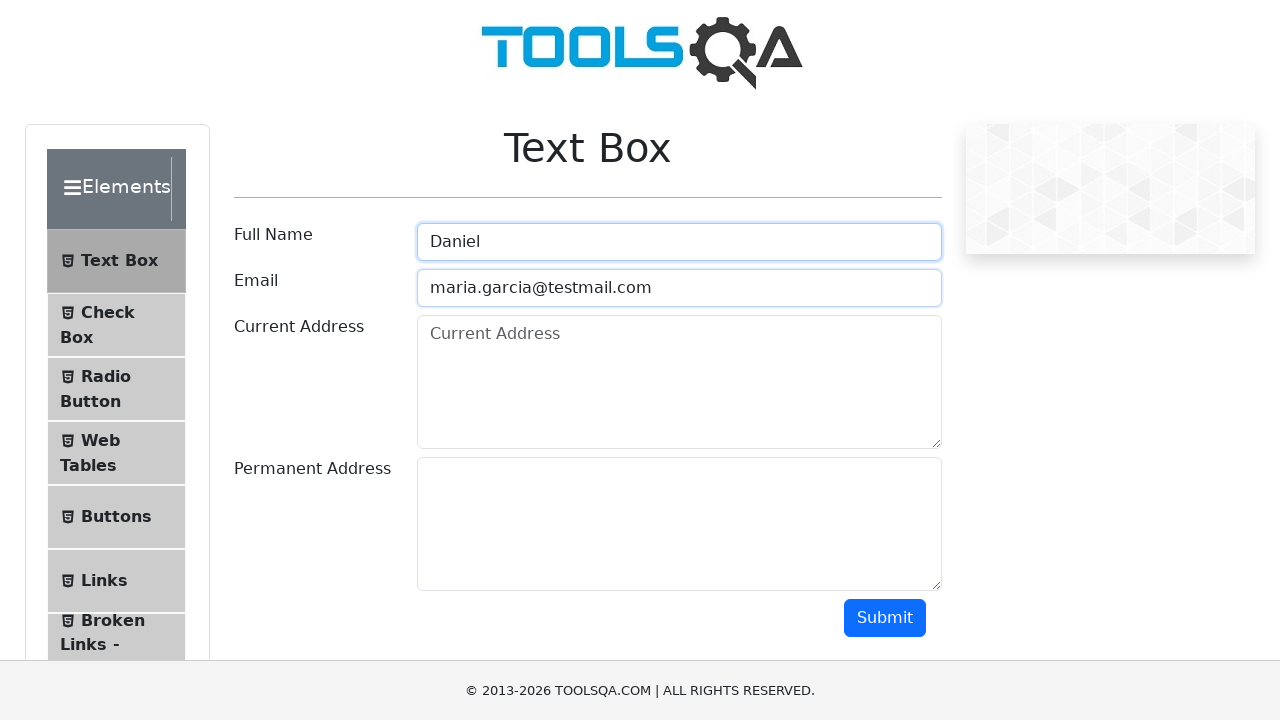

Filled current address field with '123 Main Street, Apt 4B' on textarea#currentAddress
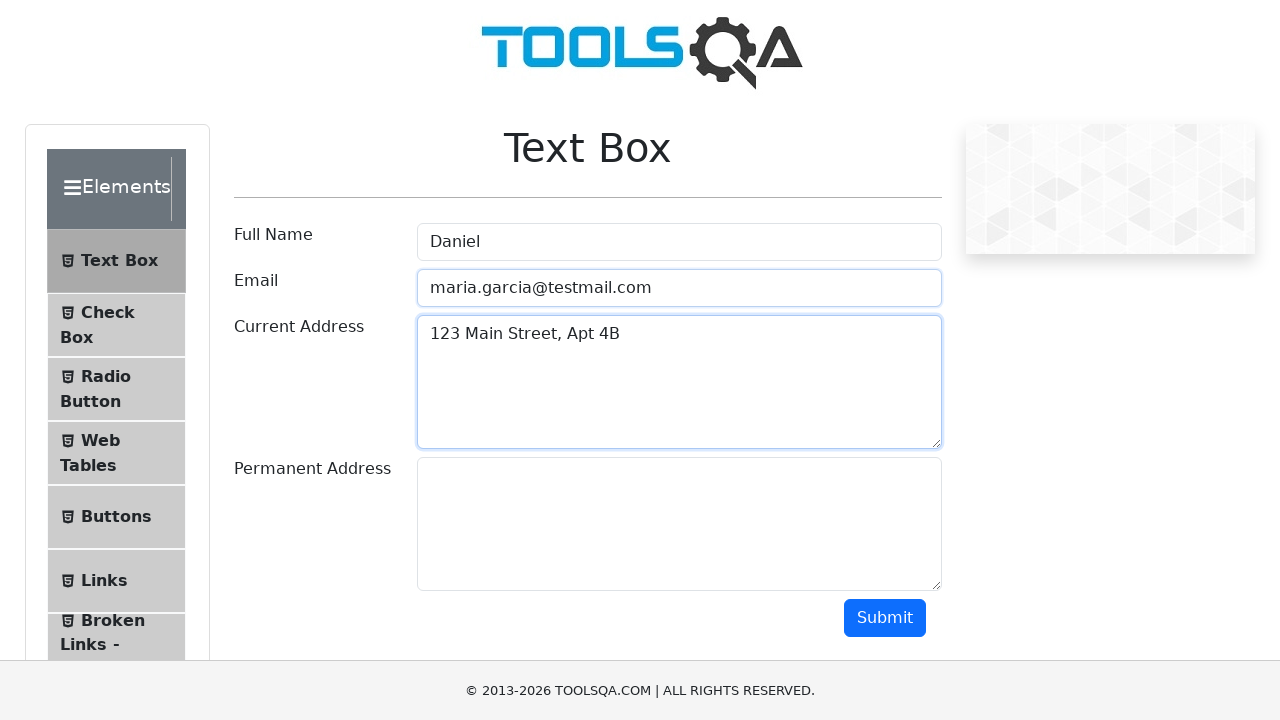

Filled permanent address field with '456 Oak Avenue, Suite 100' on textarea#permanentAddress
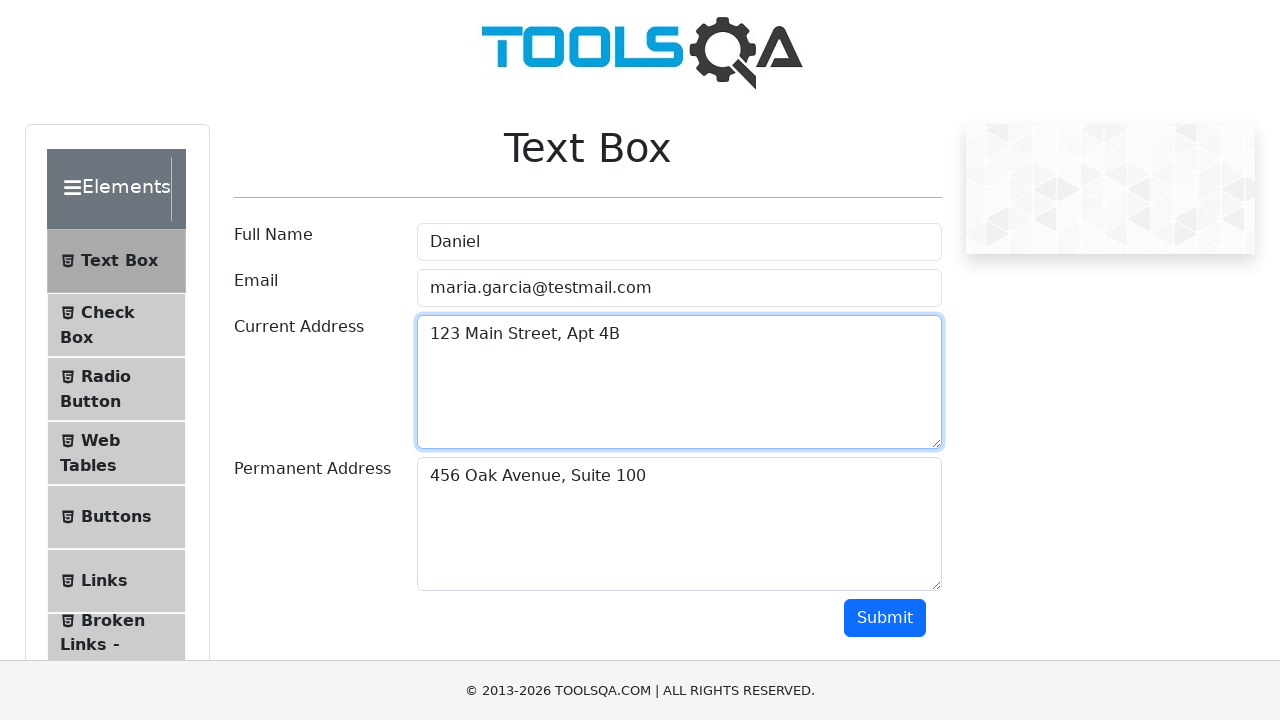

Scrolled down to view the submit button
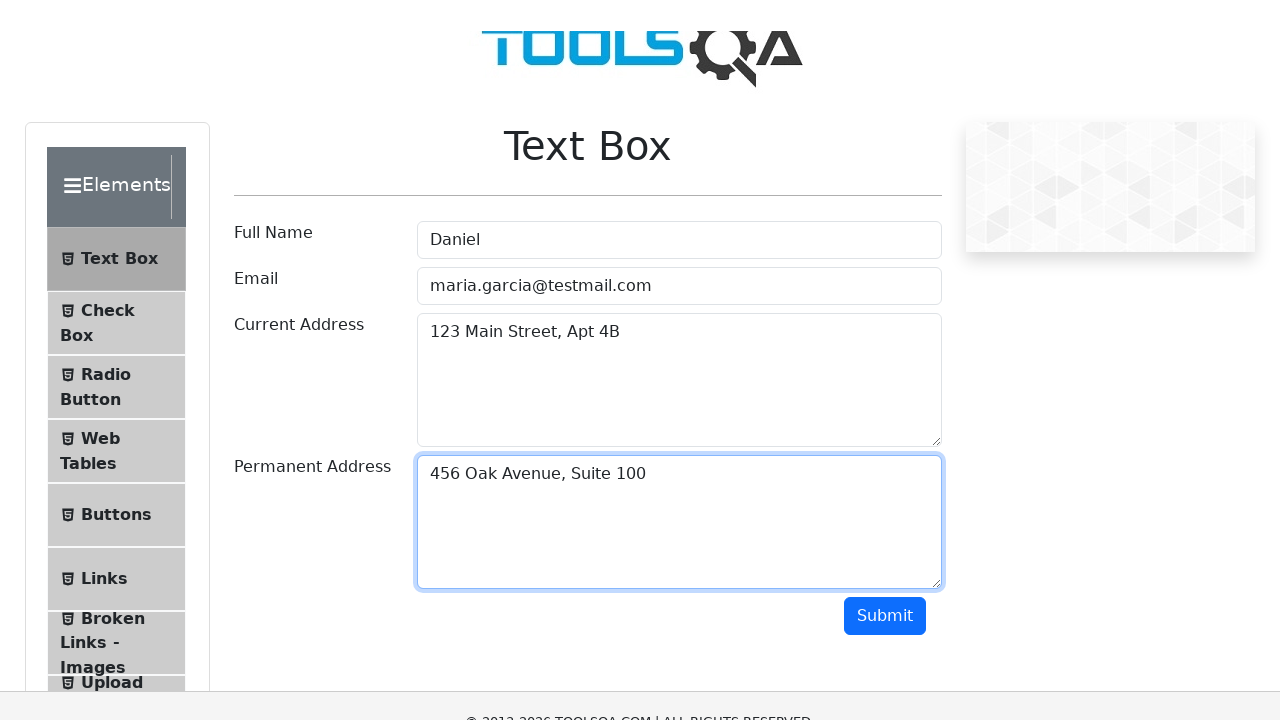

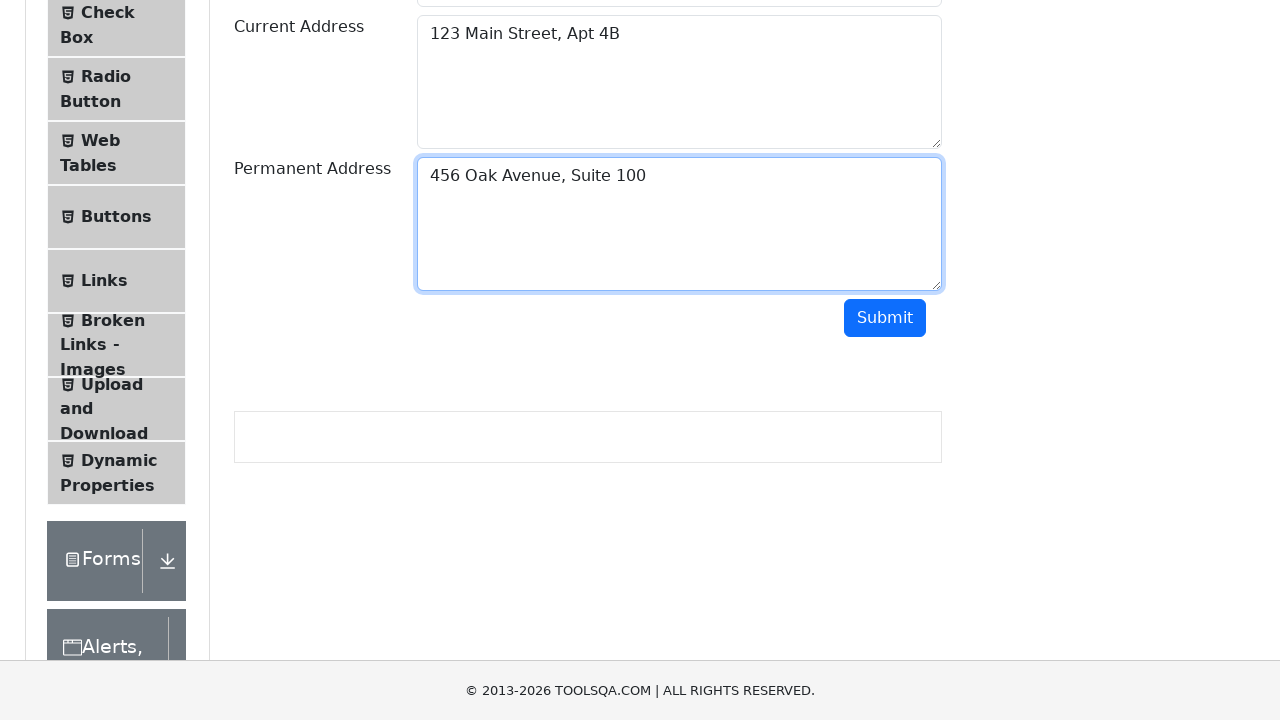